Tests right-click context menu functionality by performing a right-click action on a specific element

Starting URL: https://swisnl.github.io/jQuery-contextMenu/demo.html

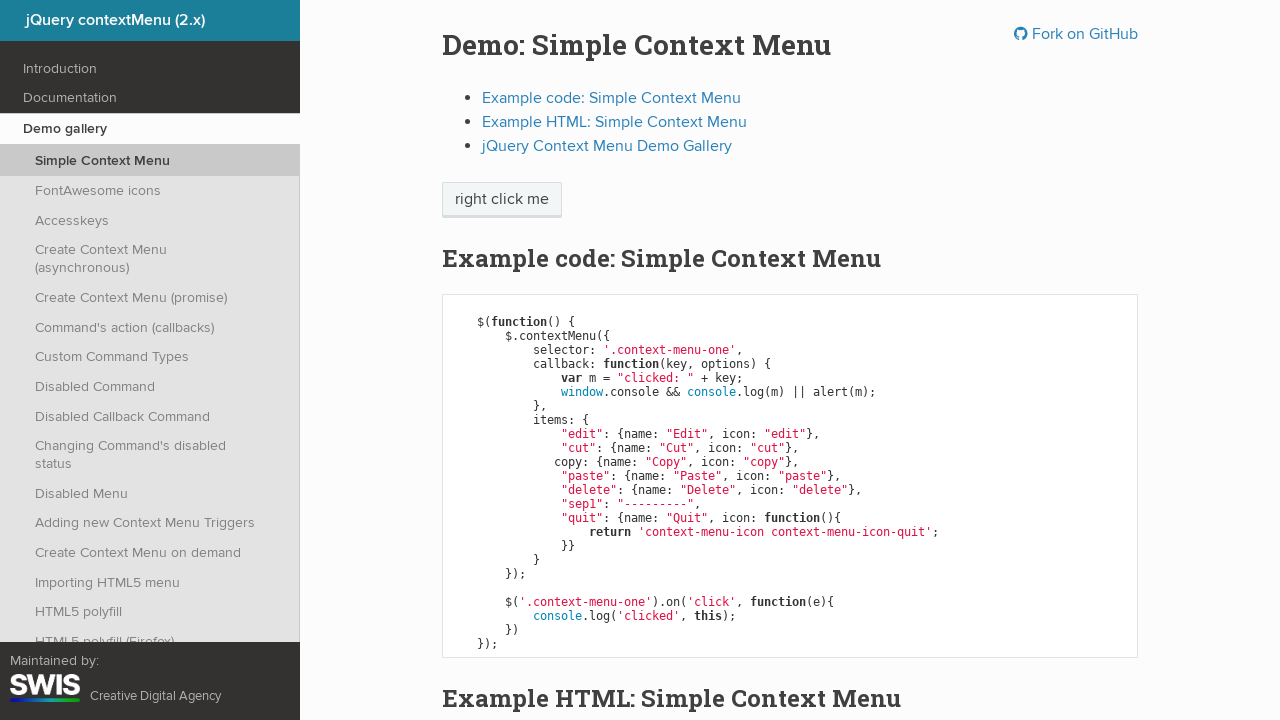

Located the 'right click me' element
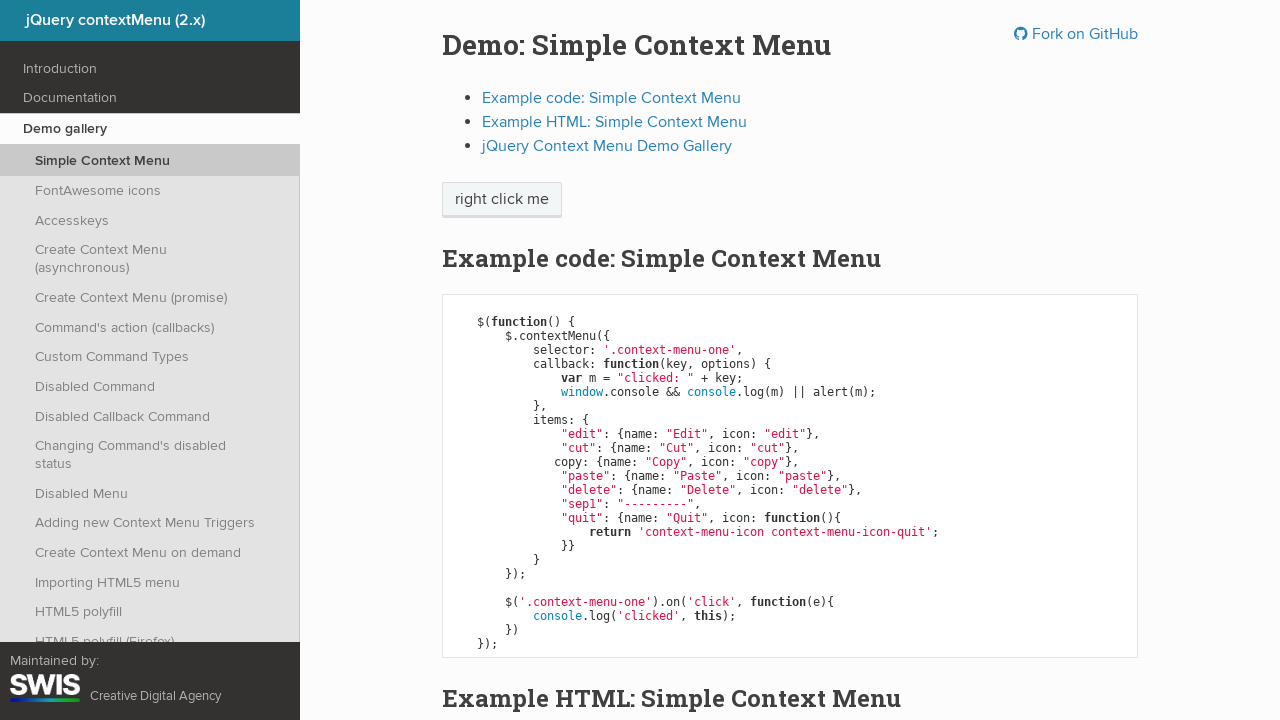

Performed right-click on the element at (502, 200) on xpath=//span[text()='right click me']
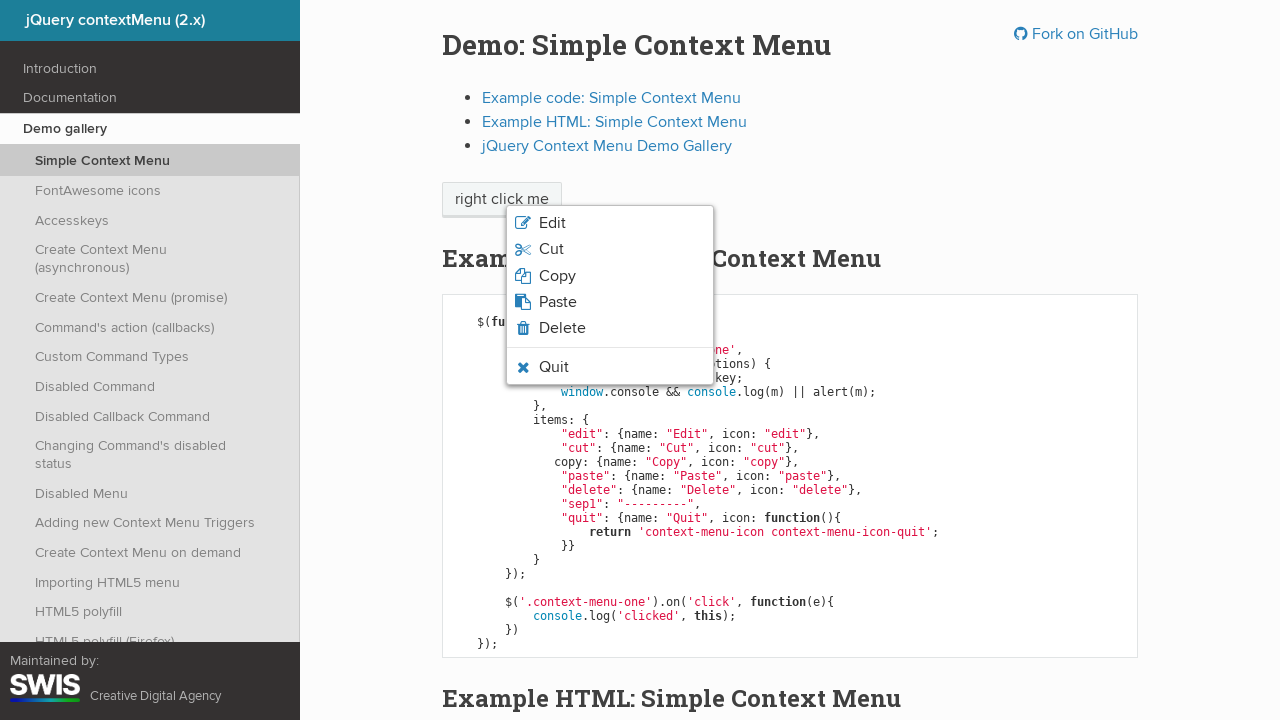

Context menu appeared and is now visible
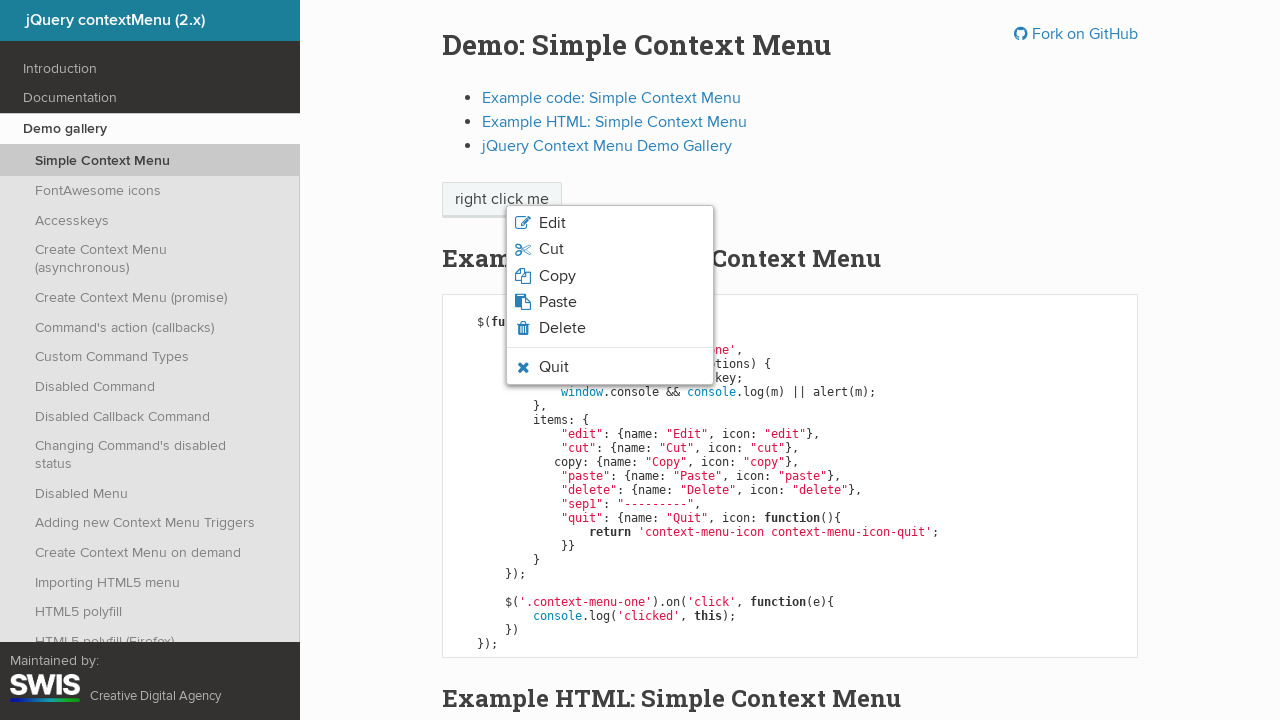

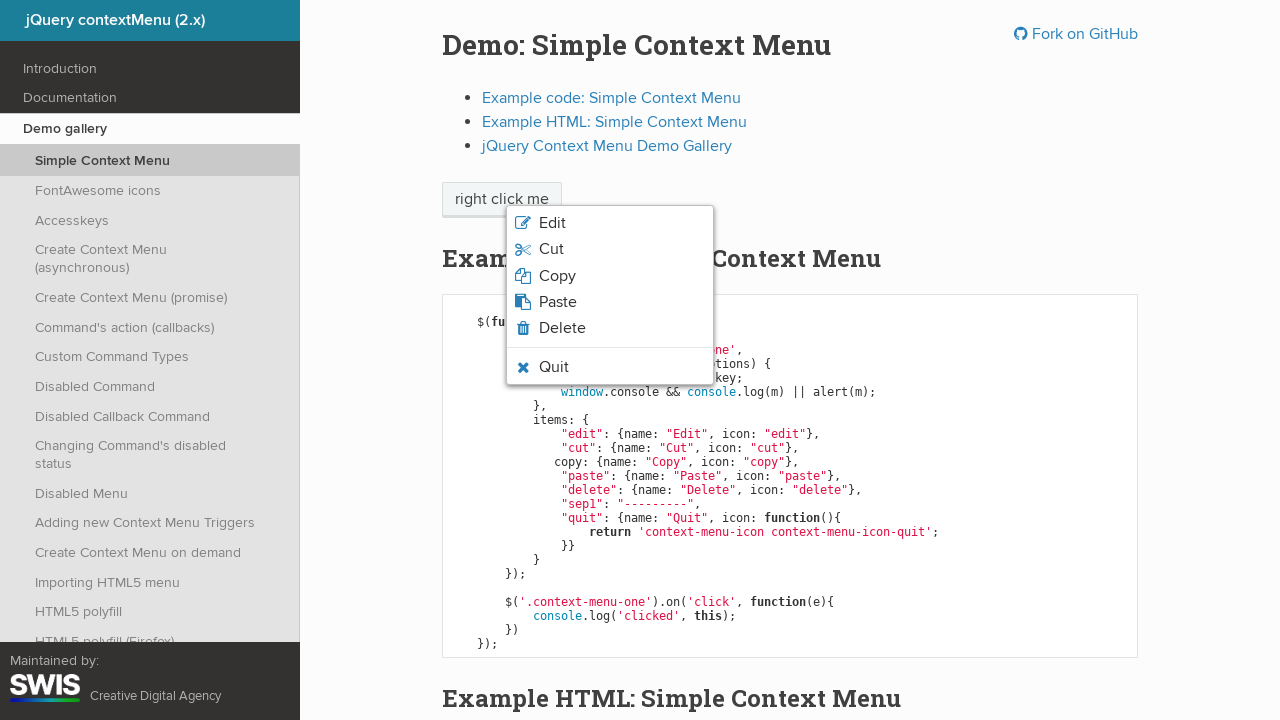